Tests the search functionality on Python.org by entering a search term and submitting the form using the Enter key

Starting URL: http://www.python.org

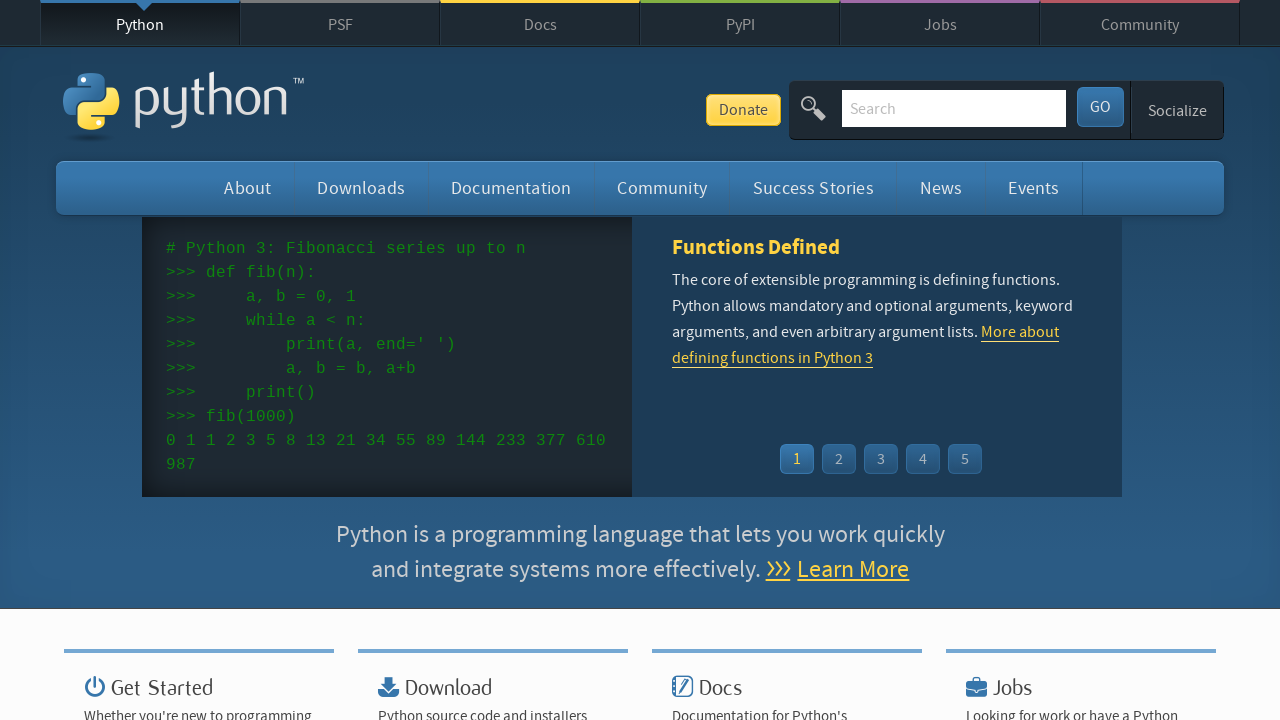

Filled search box with 'TempTest' on input[name='q']
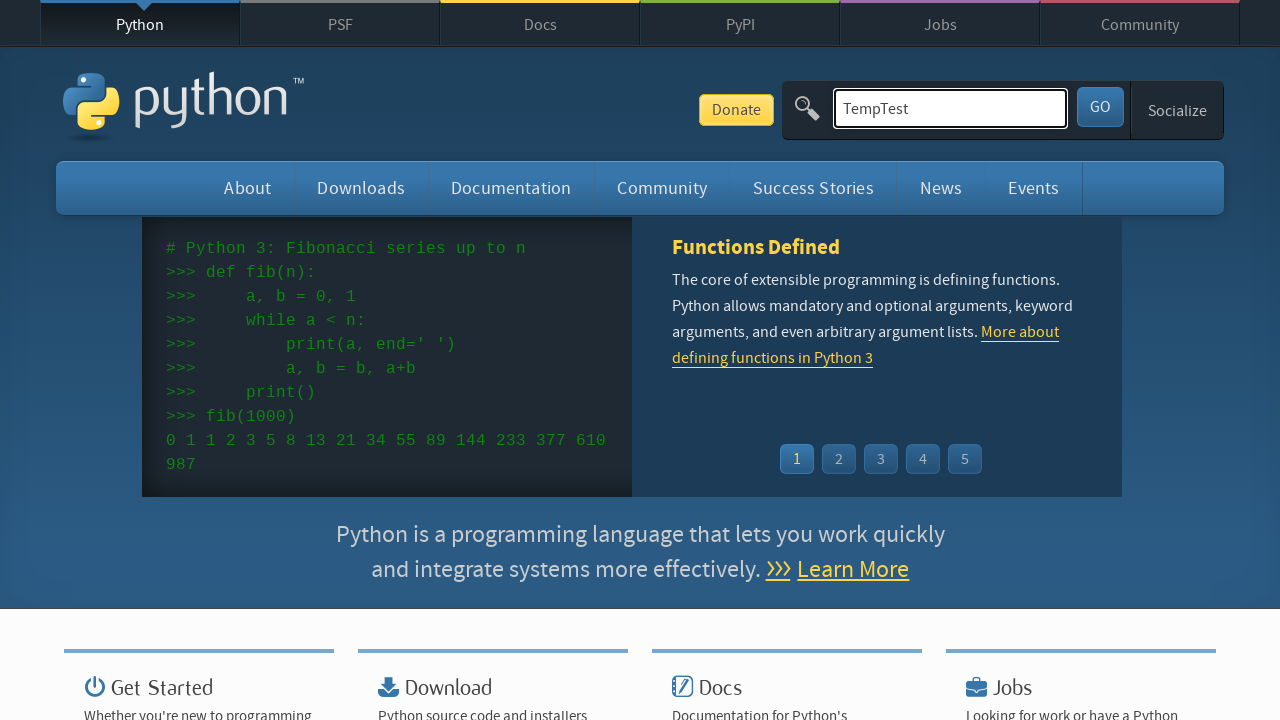

Pressed Enter key to submit search form on input[name='q']
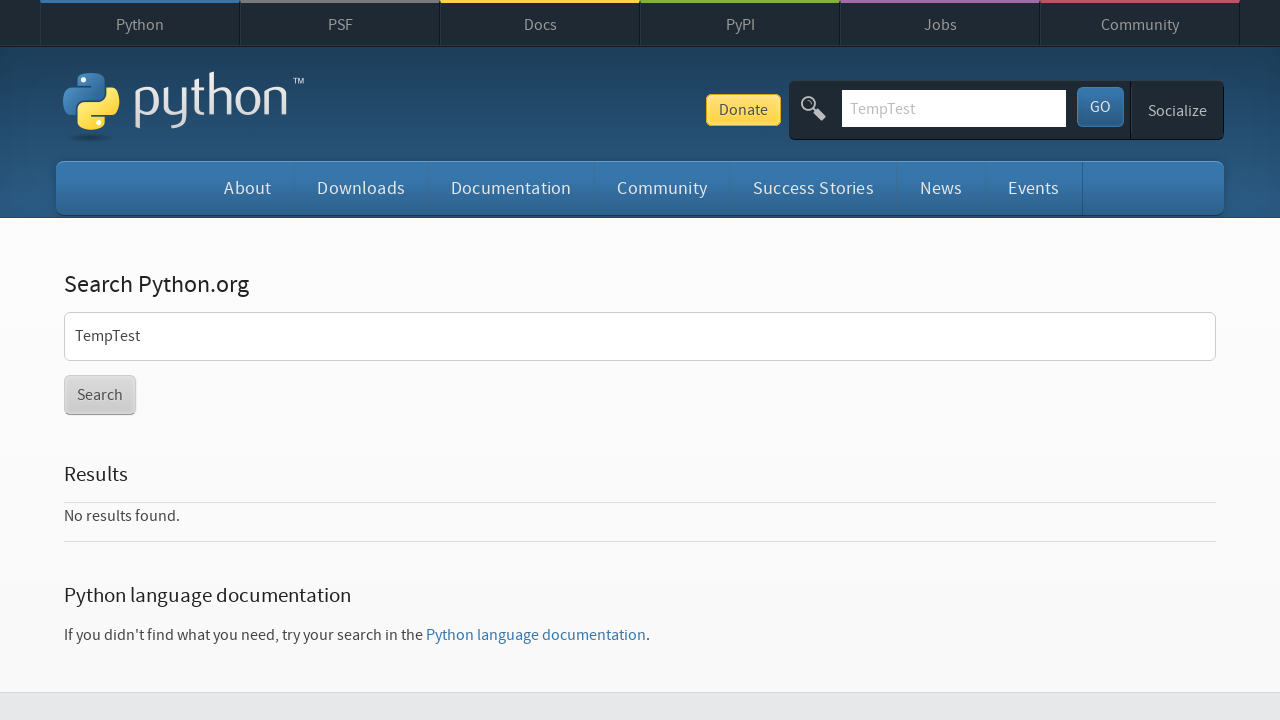

Search results page loaded
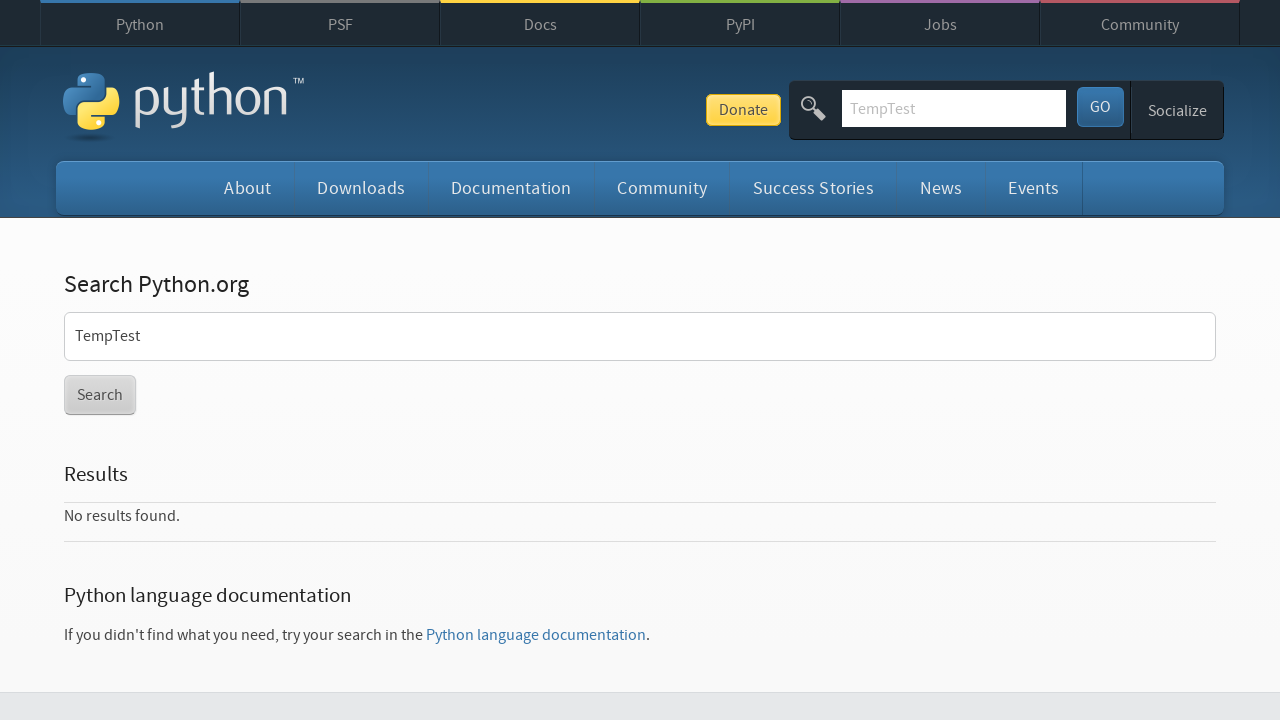

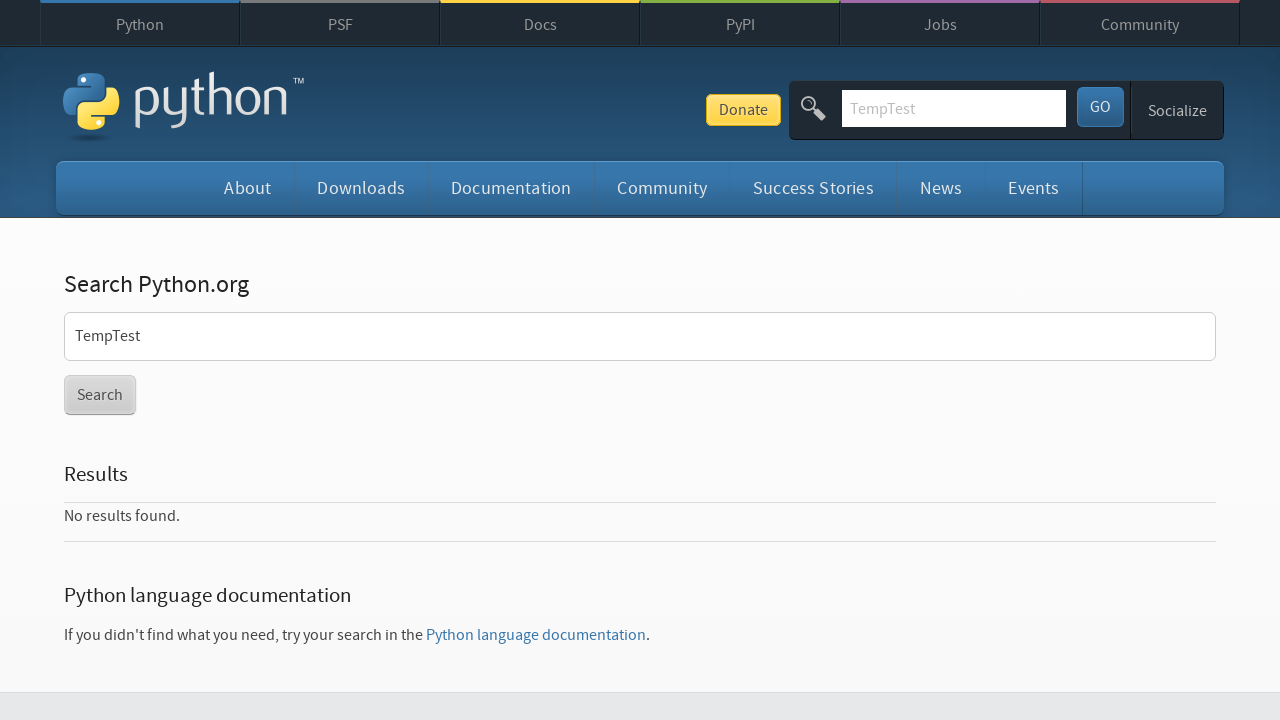